Demonstrates browser navigation and element interaction by visiting a page, finding an h1 element, and navigating to a registration page

Starting URL: https://seleniumjavalocators.neocities.org/

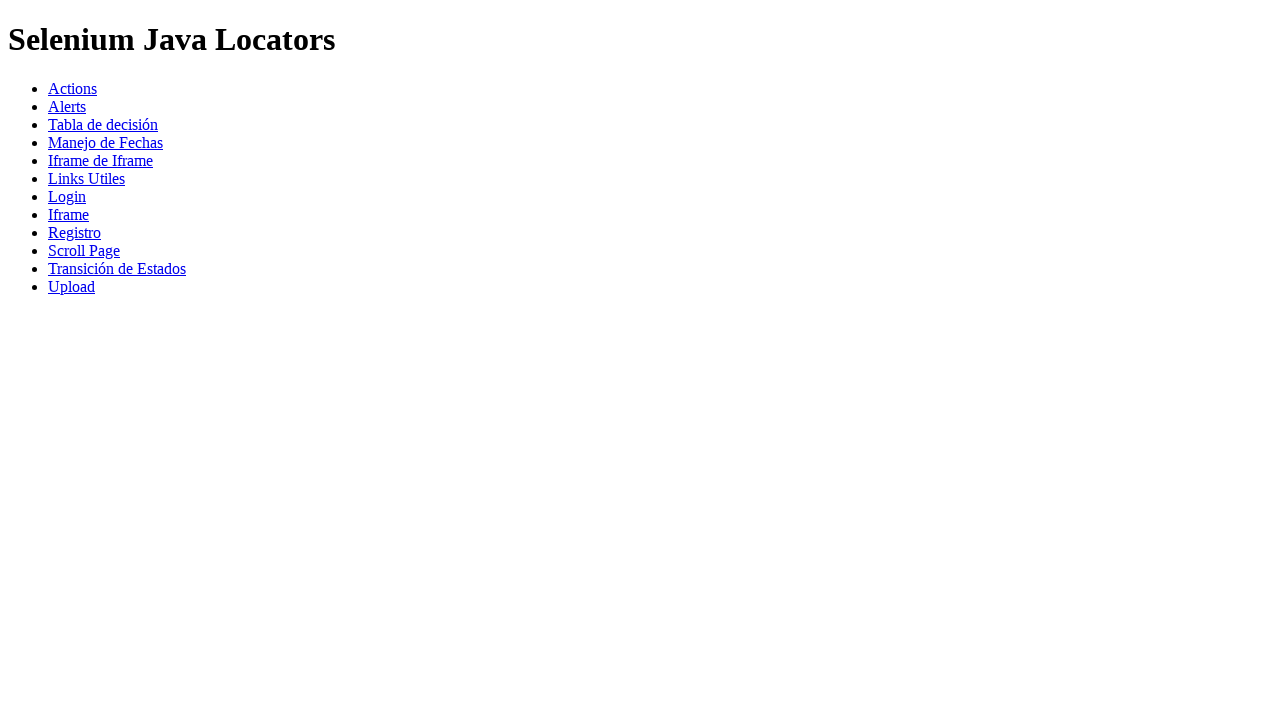

Located h1 element on the page
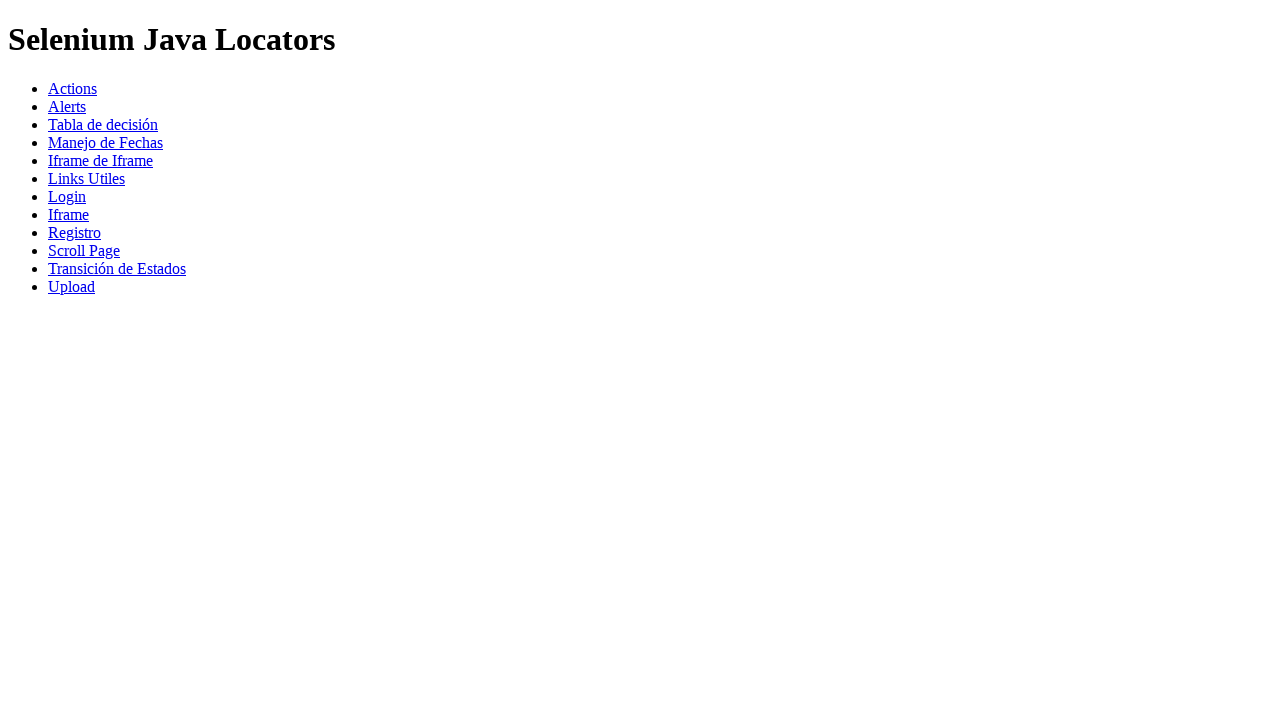

Retrieved h1 text content: 'Selenium Java Locators'
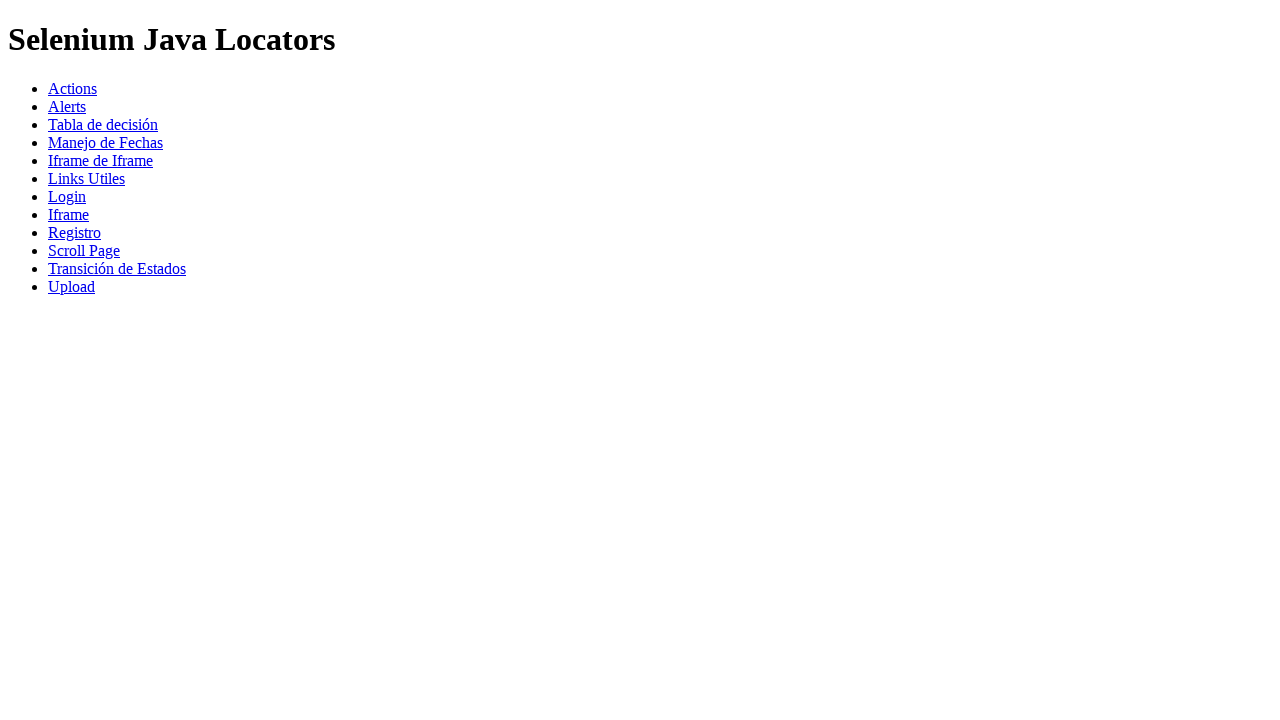

Navigated to registration page
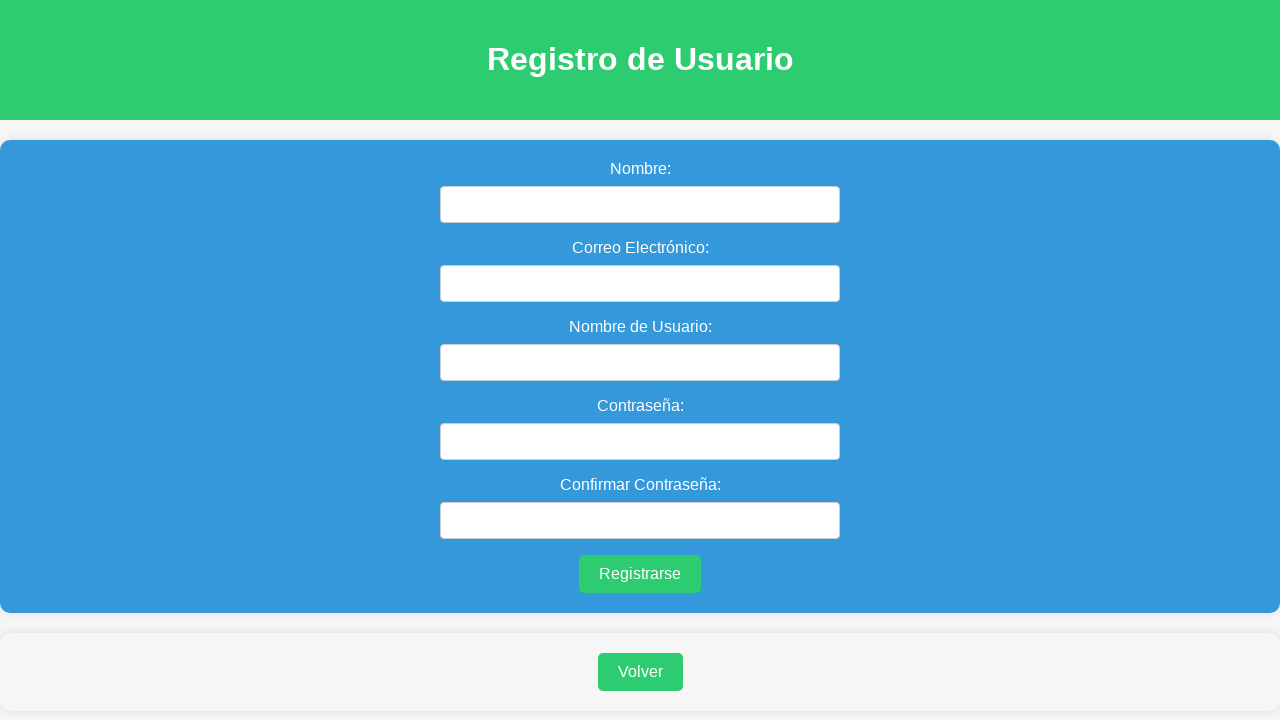

Registration page fully loaded (networkidle state reached)
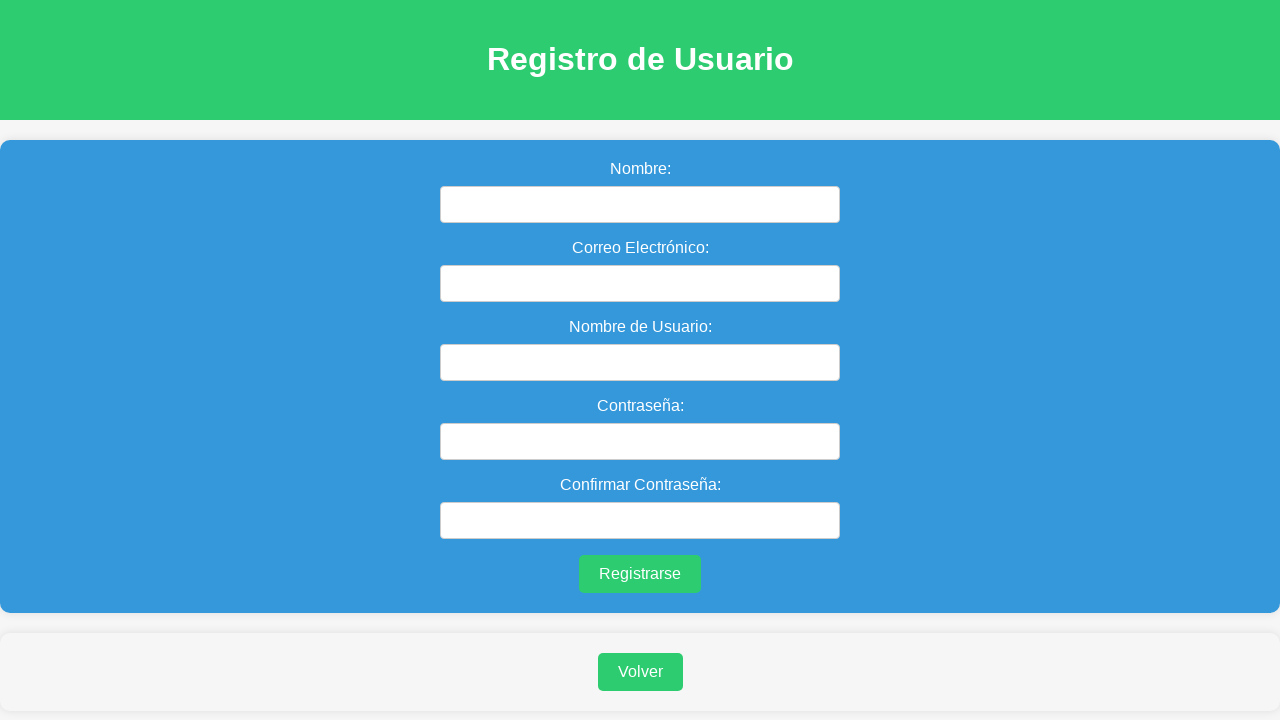

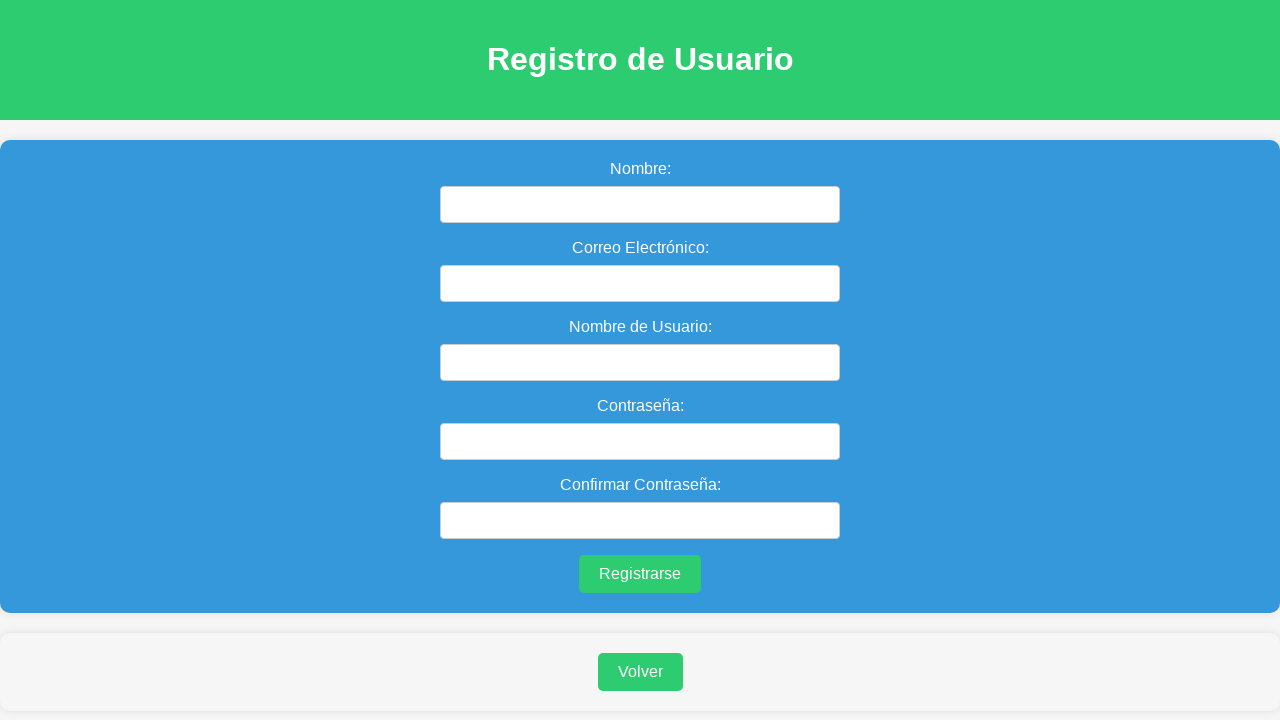